Fills out a form with first name, last name, and email fields, then submits the form

Starting URL: http://secure-retreat-92358.herokuapp.com/

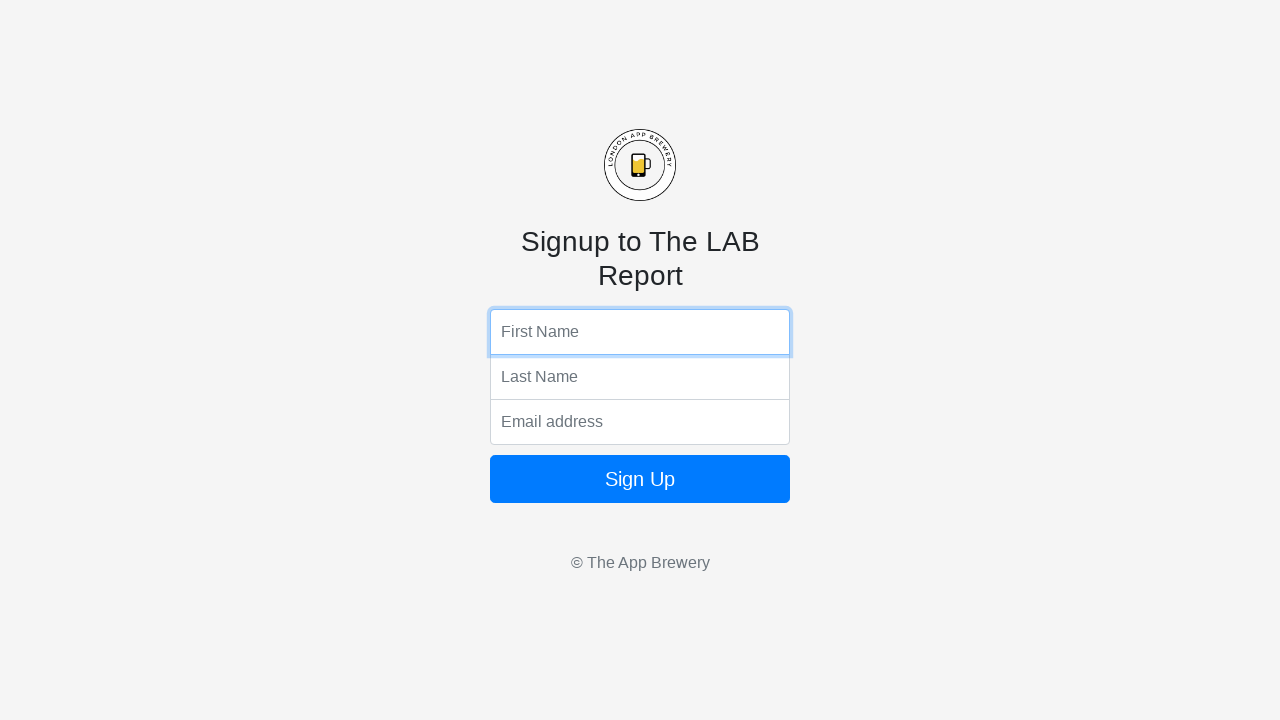

Filled first name field with 'John' on input[name='fName']
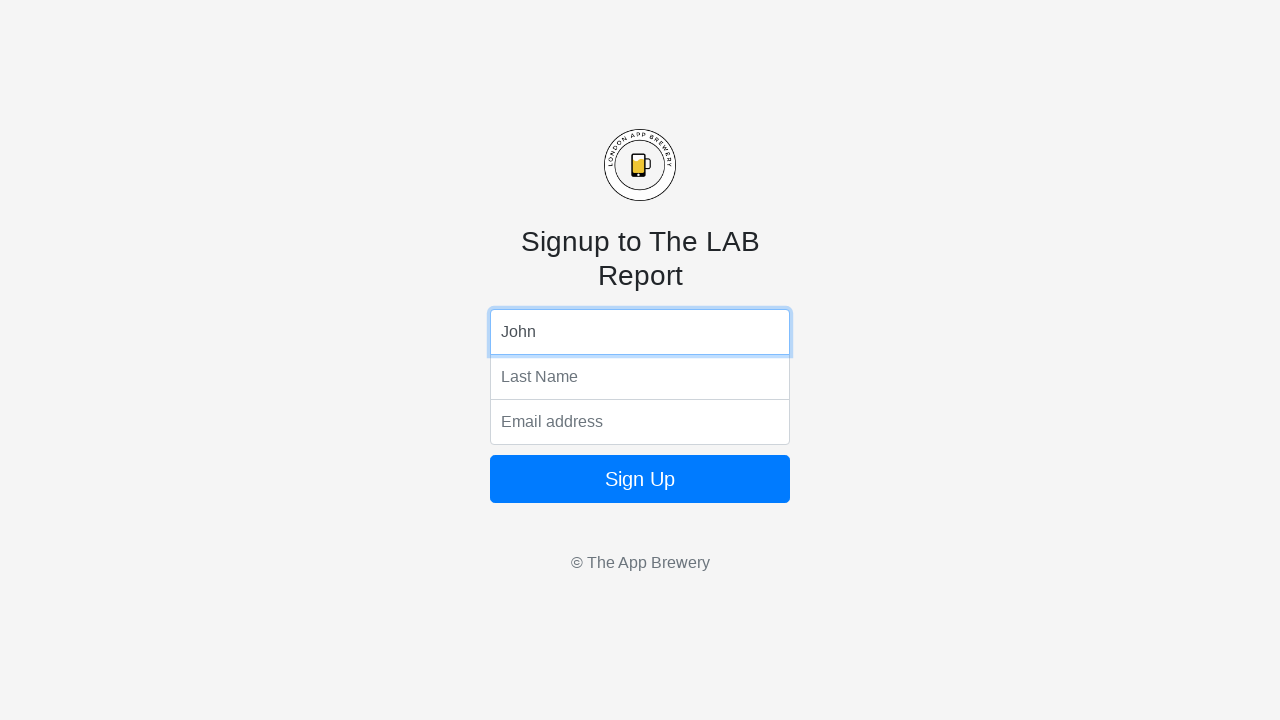

Filled last name field with 'Smith' on input[name='lName']
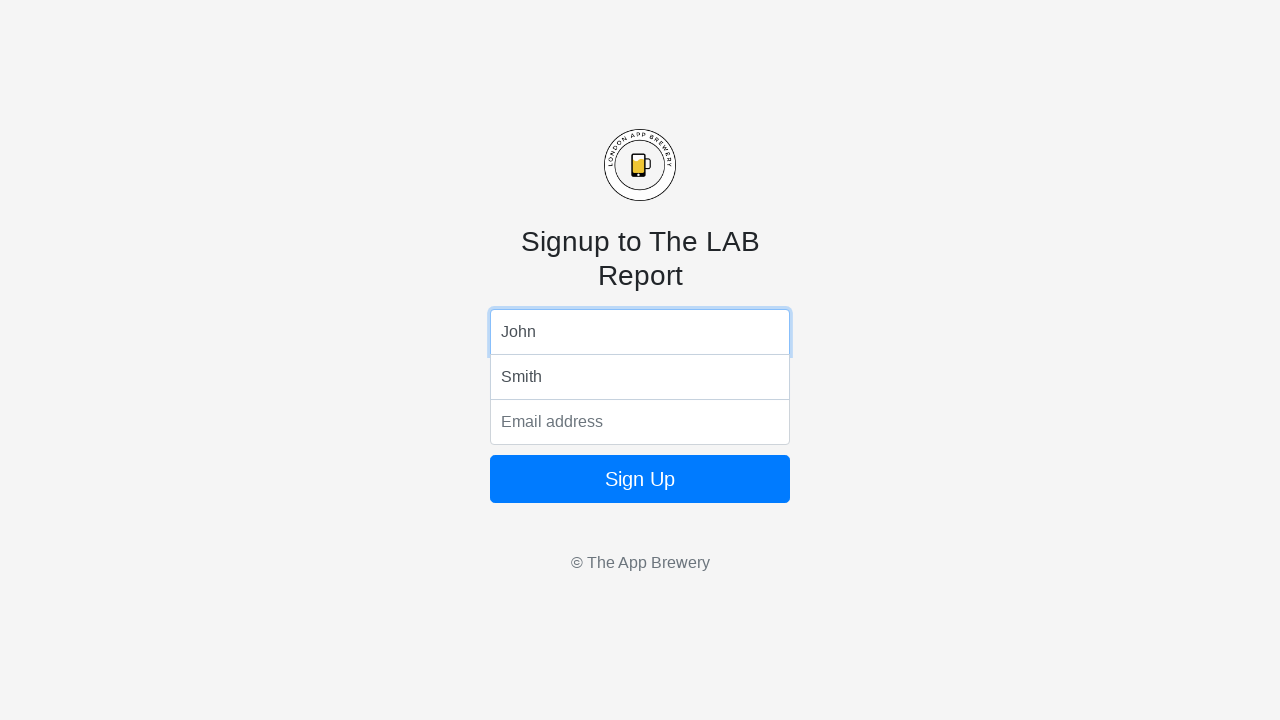

Filled email field with 'john.smith@example.com' on input[name='email']
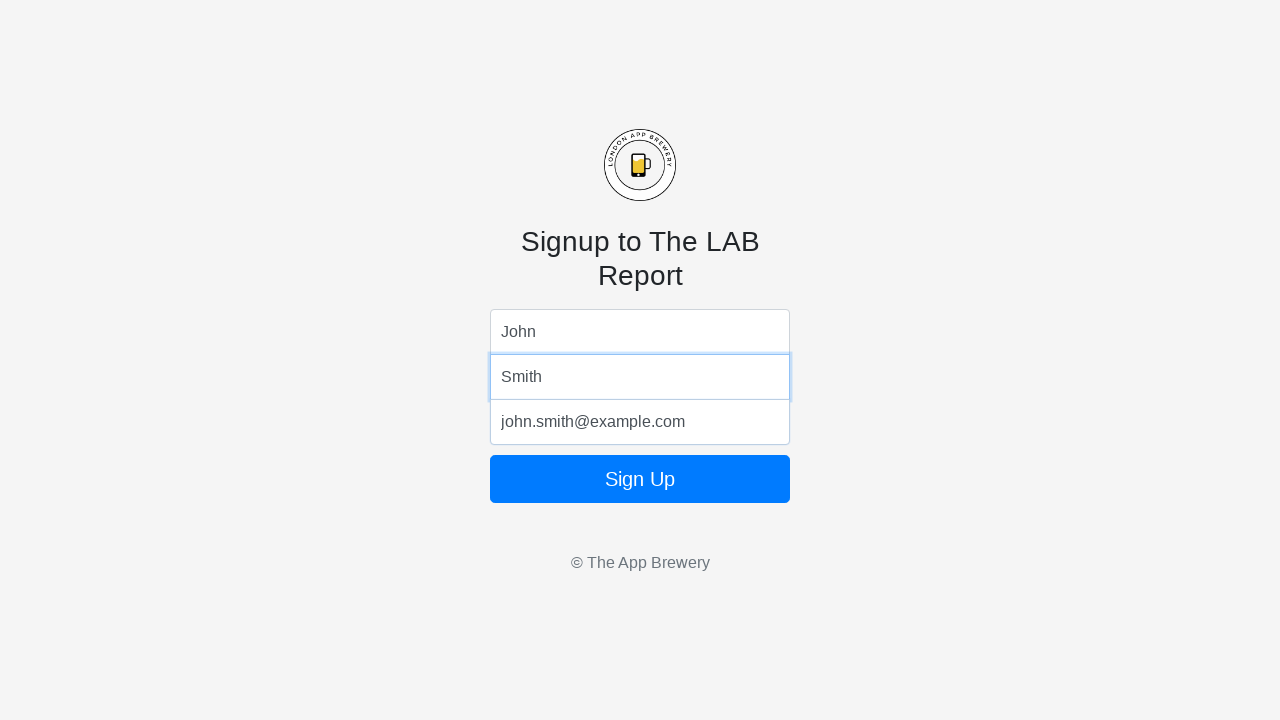

Clicked form submit button at (640, 479) on form button
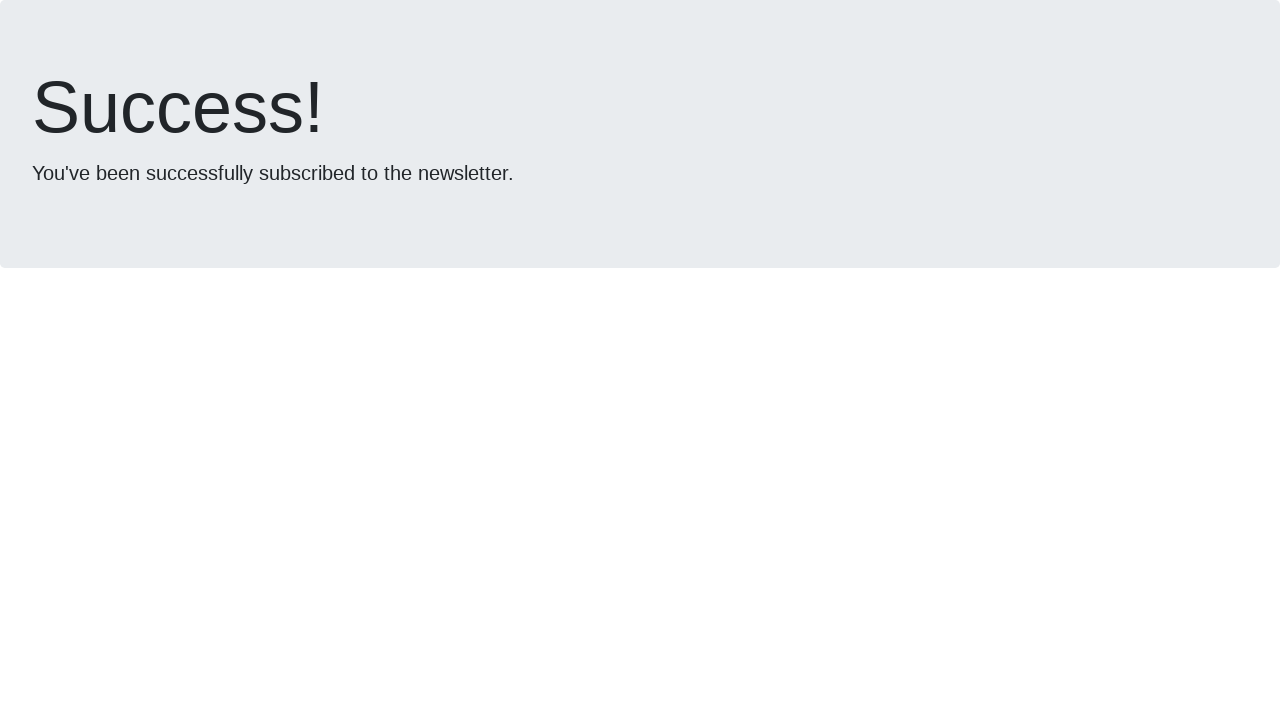

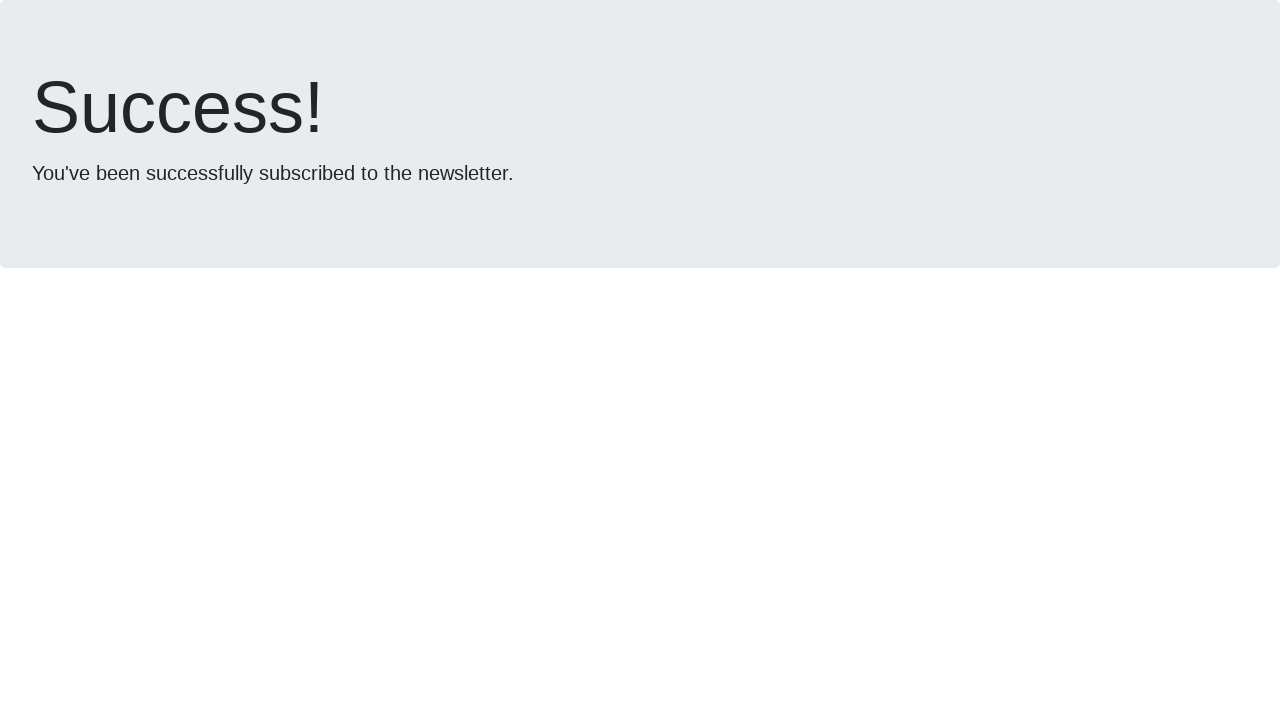